Tests an e-commerce flow by browsing products, adding Selenium product to cart, navigating to cart, and updating quantity

Starting URL: https://rahulshettyacademy.com/angularAppdemo/

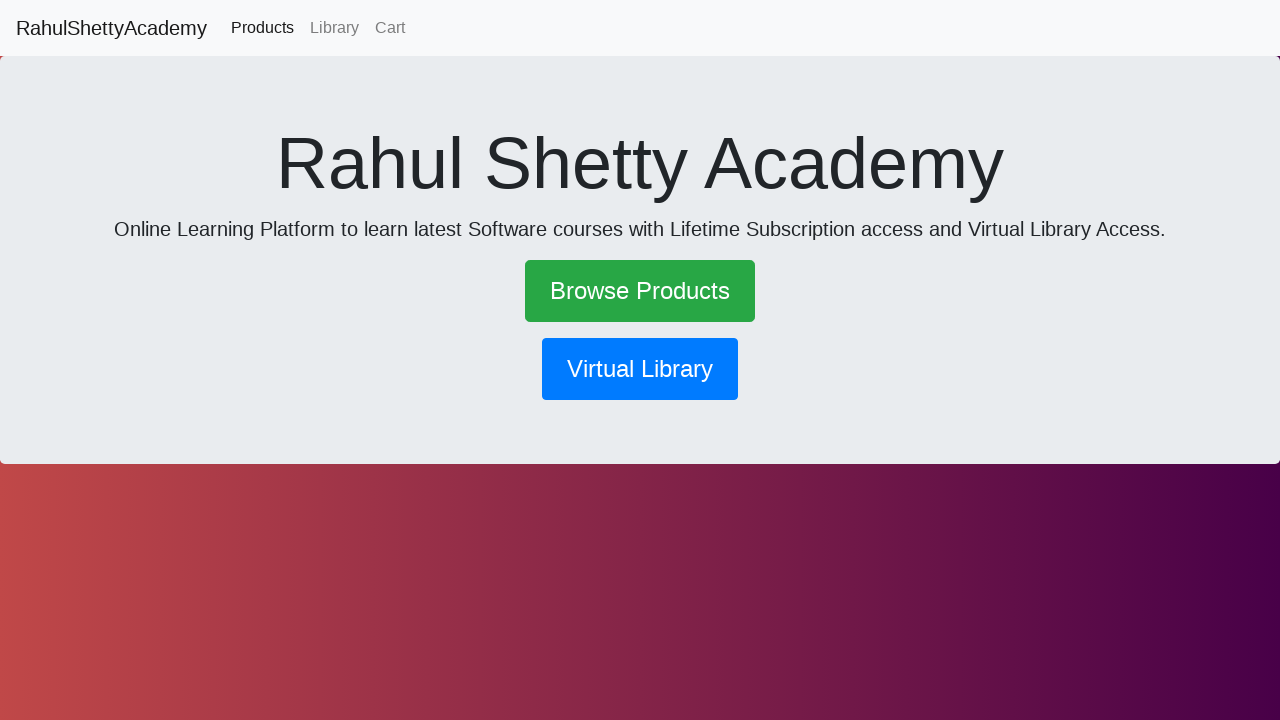

Clicked on Browse Products link at (640, 291) on a:has-text('Browse Products')
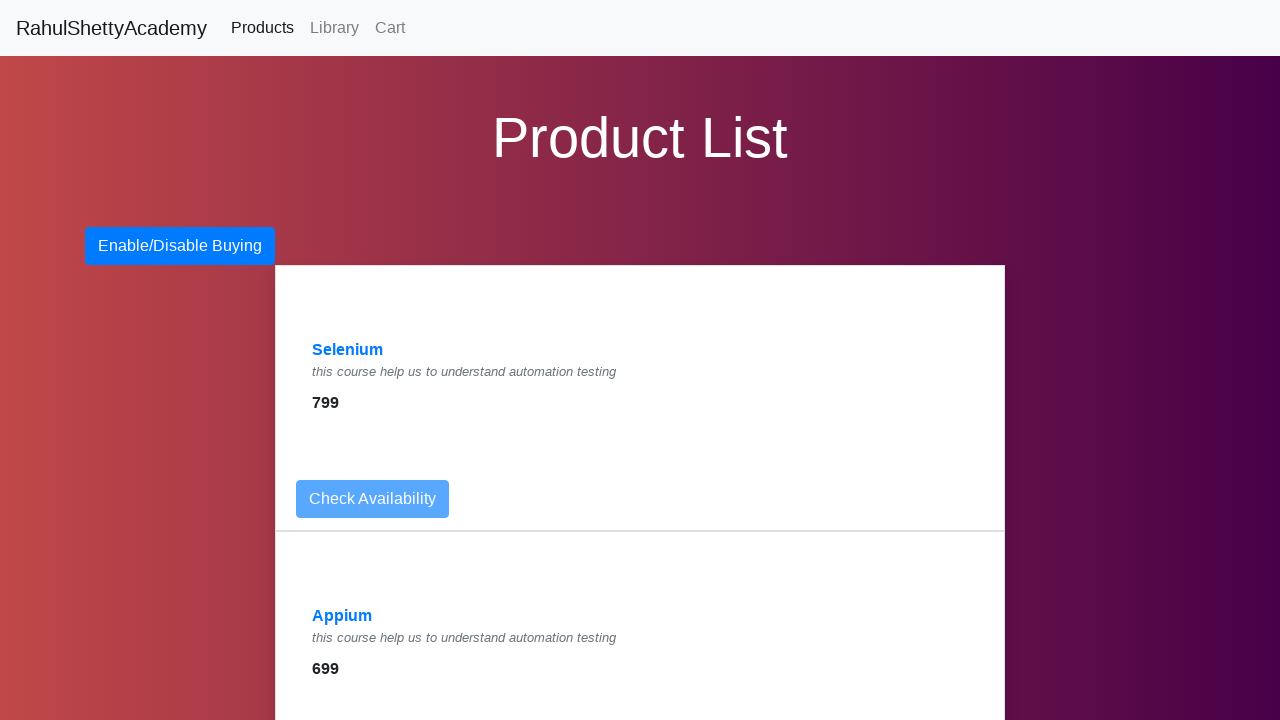

Clicked on Selenium product at (348, 350) on a:has-text('Selenium')
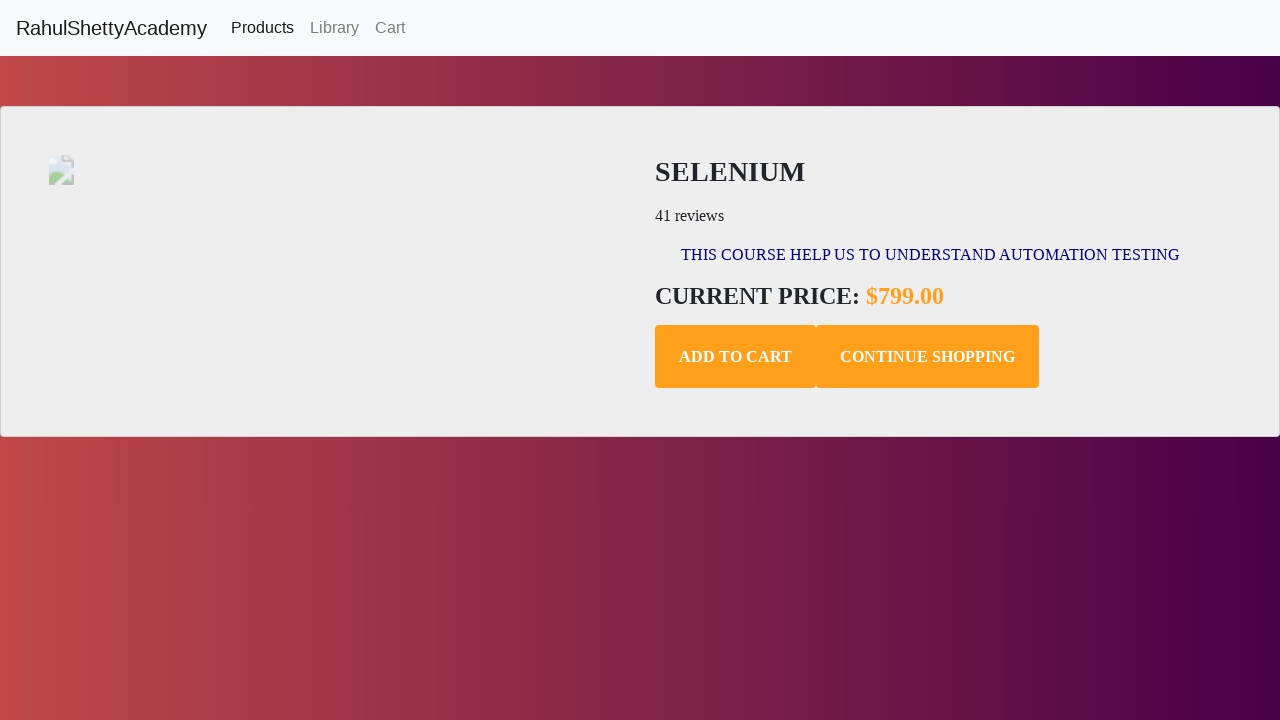

Added Selenium product to cart at (736, 357) on .add-to-cart
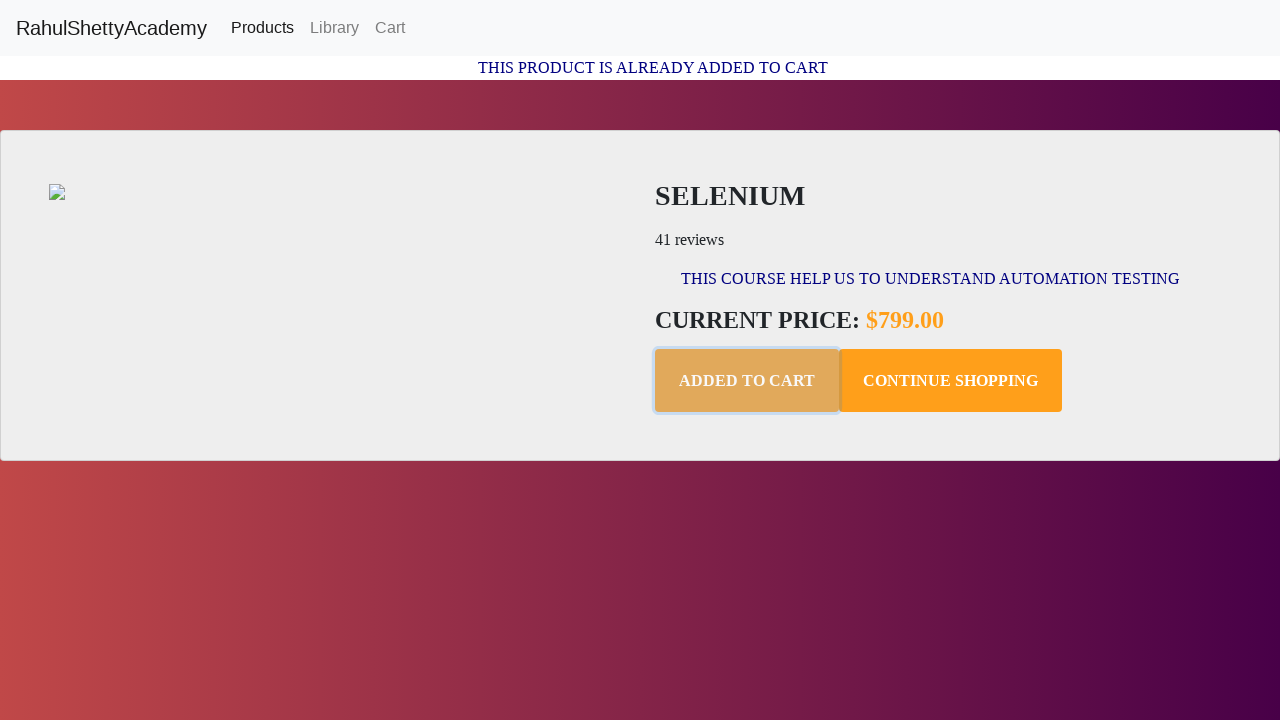

Navigated to cart at (390, 28) on a:has-text('Cart')
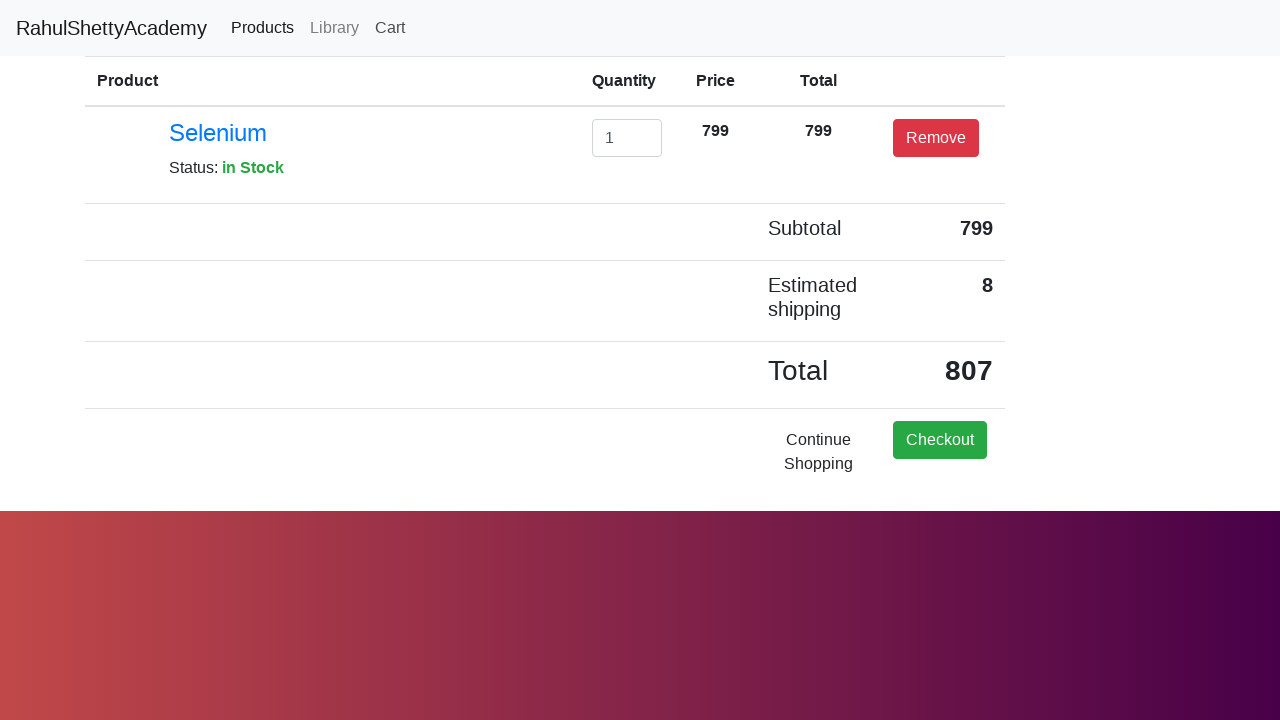

Cleared quantity input field on #exampleInputEmail1
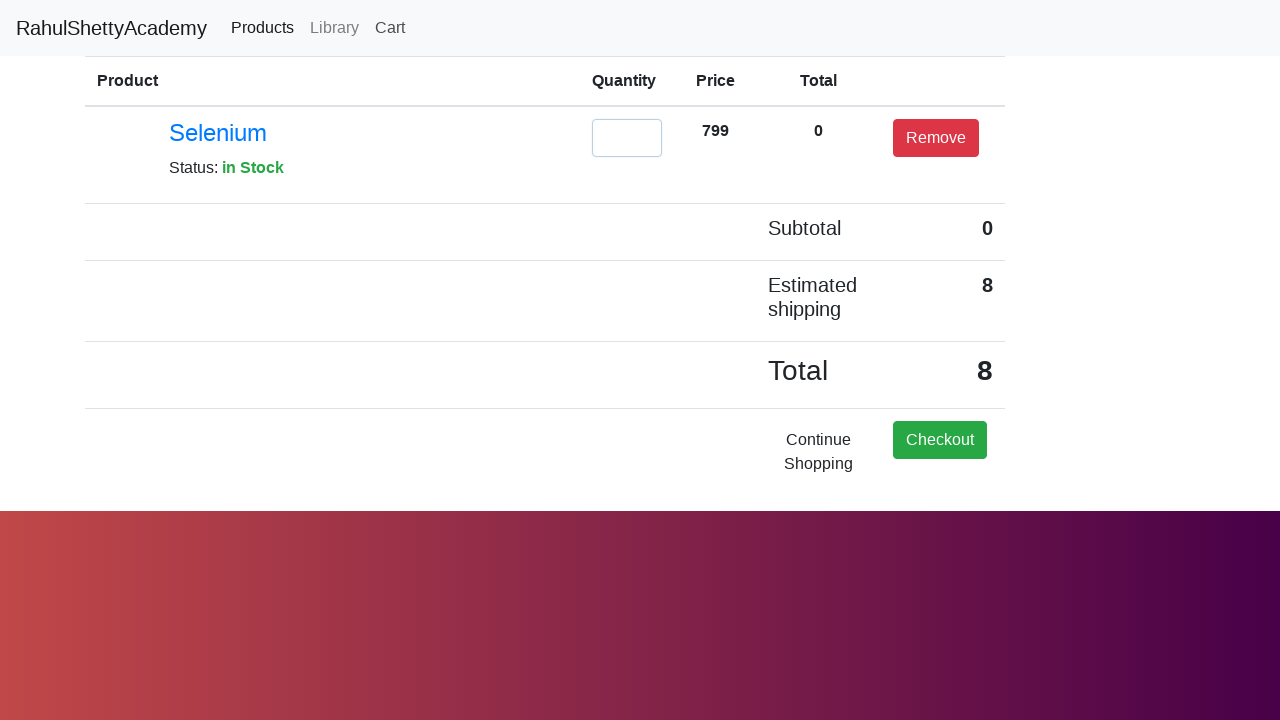

Updated product quantity to 2 on #exampleInputEmail1
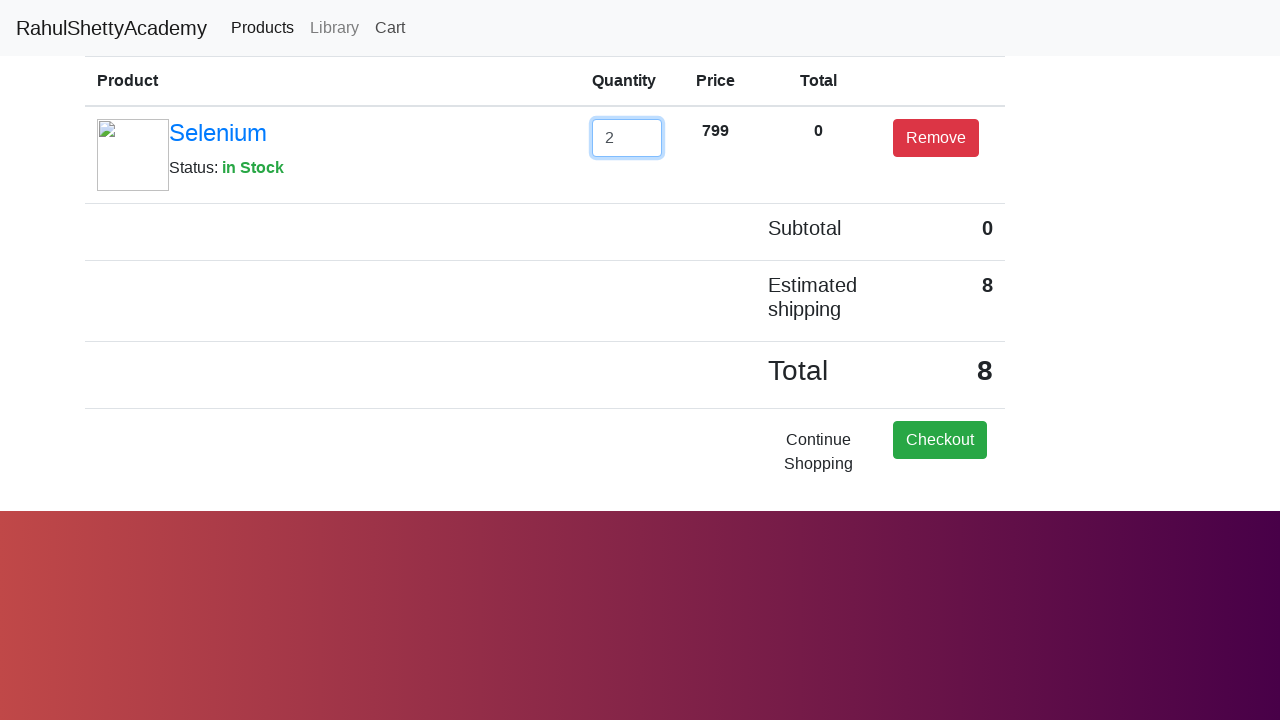

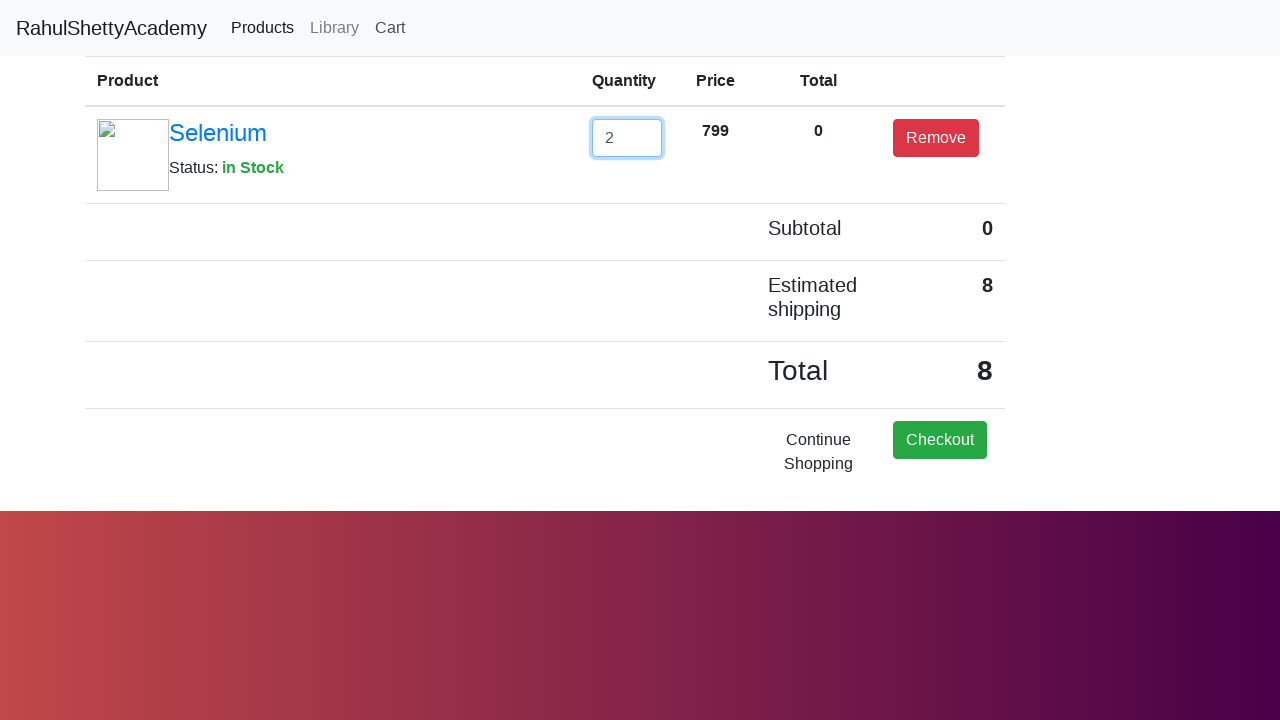